Tests autosuggest/autocomplete functionality by typing a partial query, waiting for suggestions to appear, and selecting a specific option from the dropdown list.

Starting URL: https://rahulshettyacademy.com/dropdownsPractise/

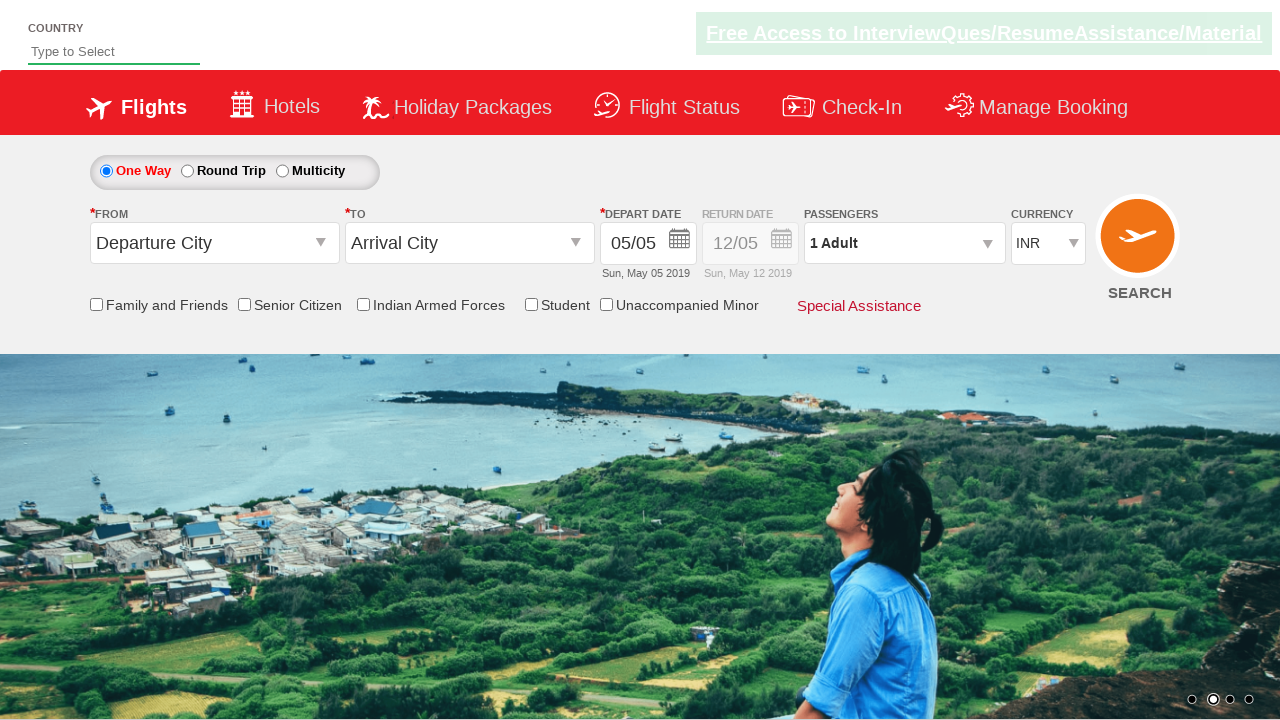

Typed 'ind' in autosuggest field to trigger suggestions on #autosuggest
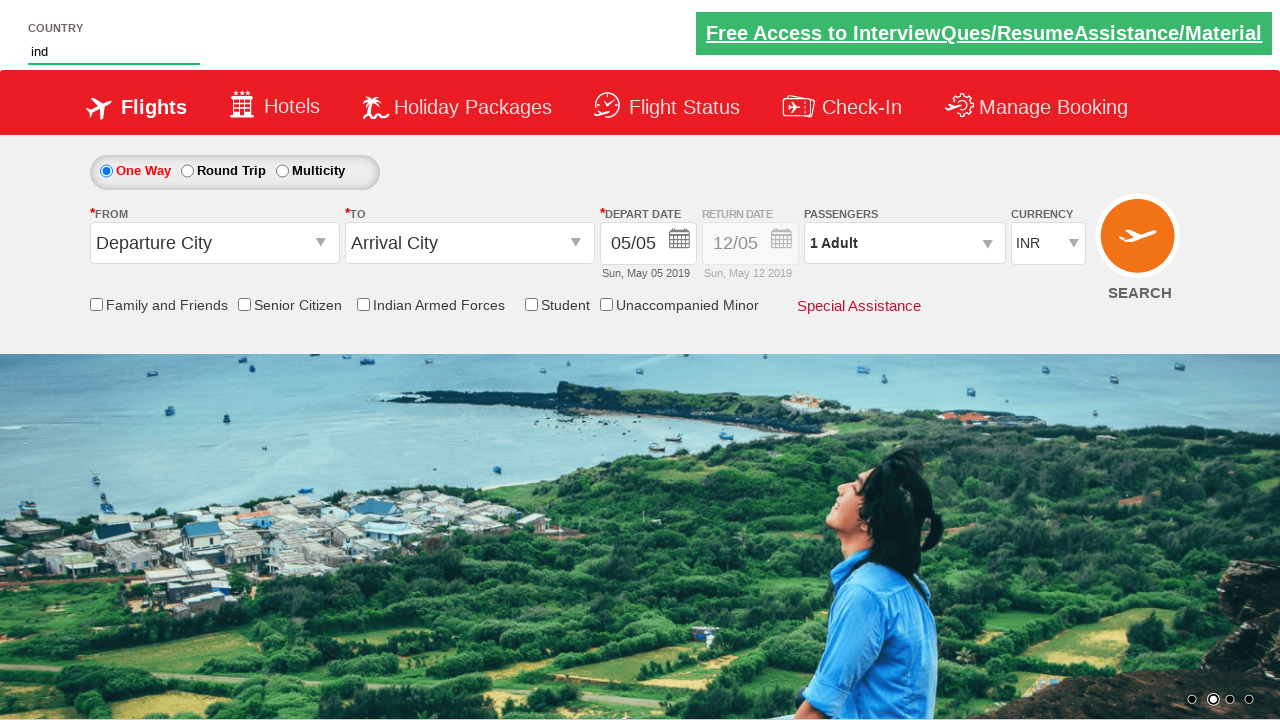

Waited for autocomplete suggestions to appear
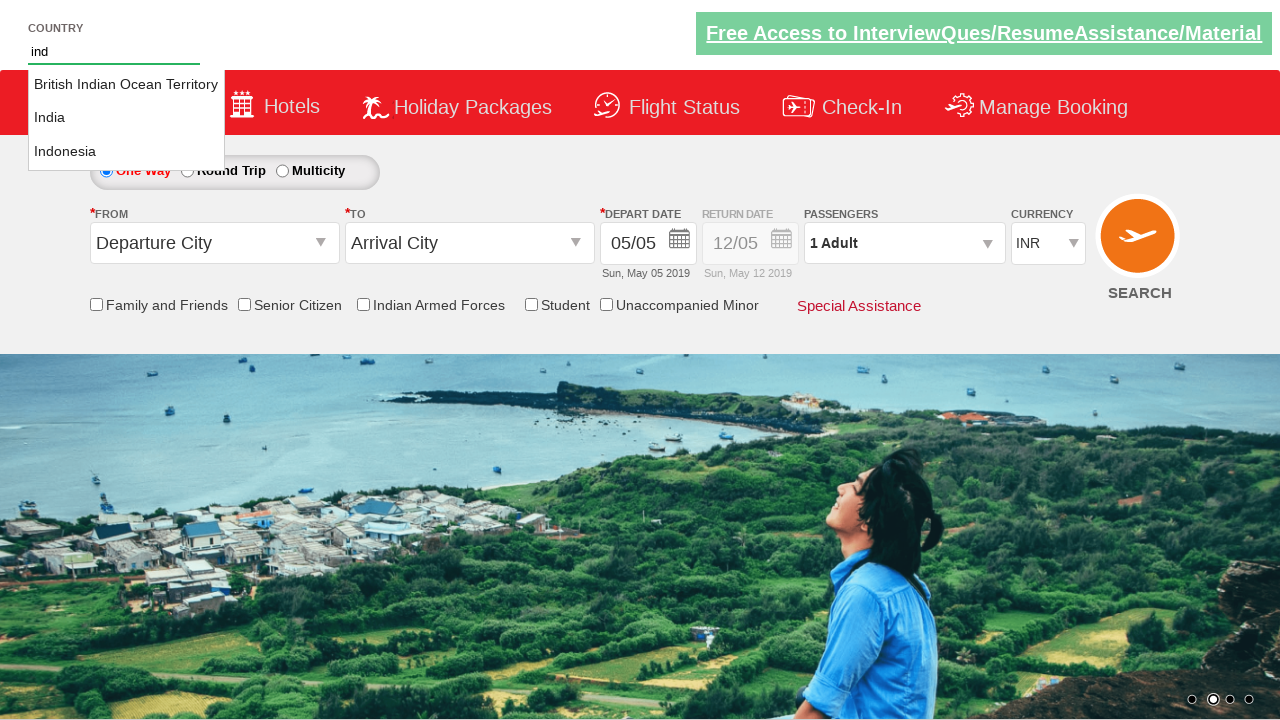

Retrieved all suggestion options from dropdown list
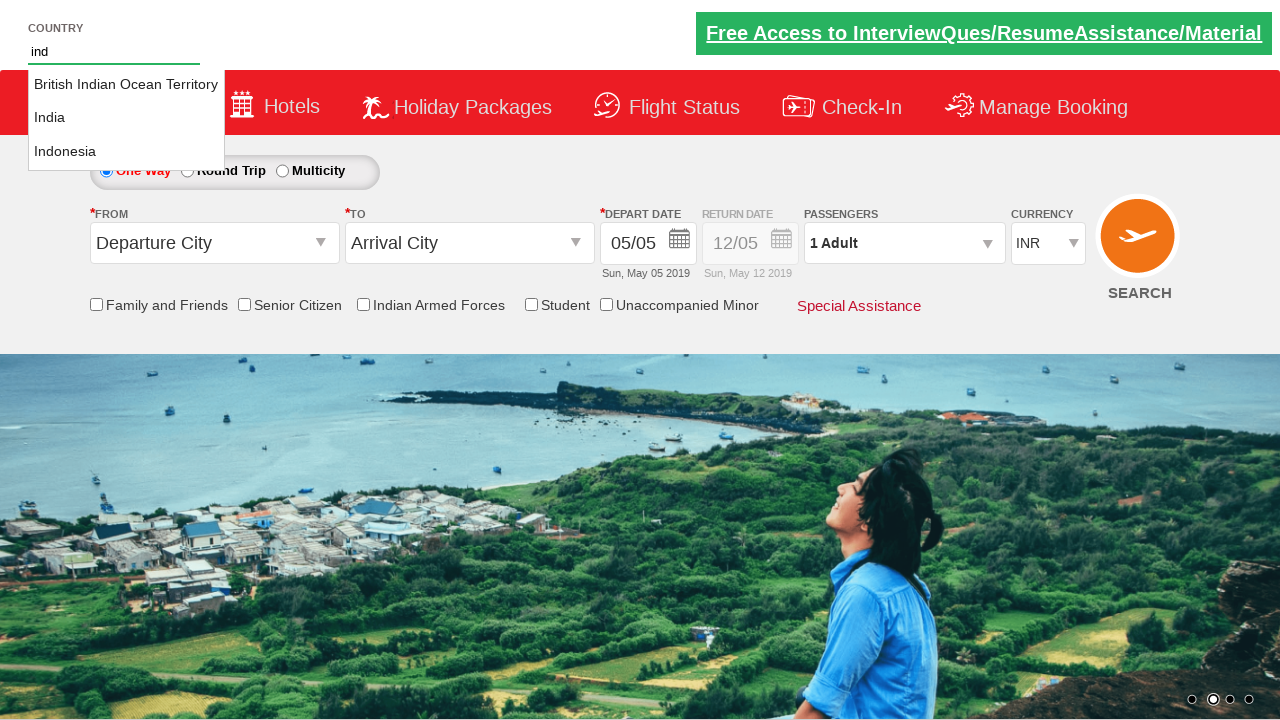

Selected 'India' from the autosuggest dropdown at (126, 118) on li.ui-menu-item a >> nth=1
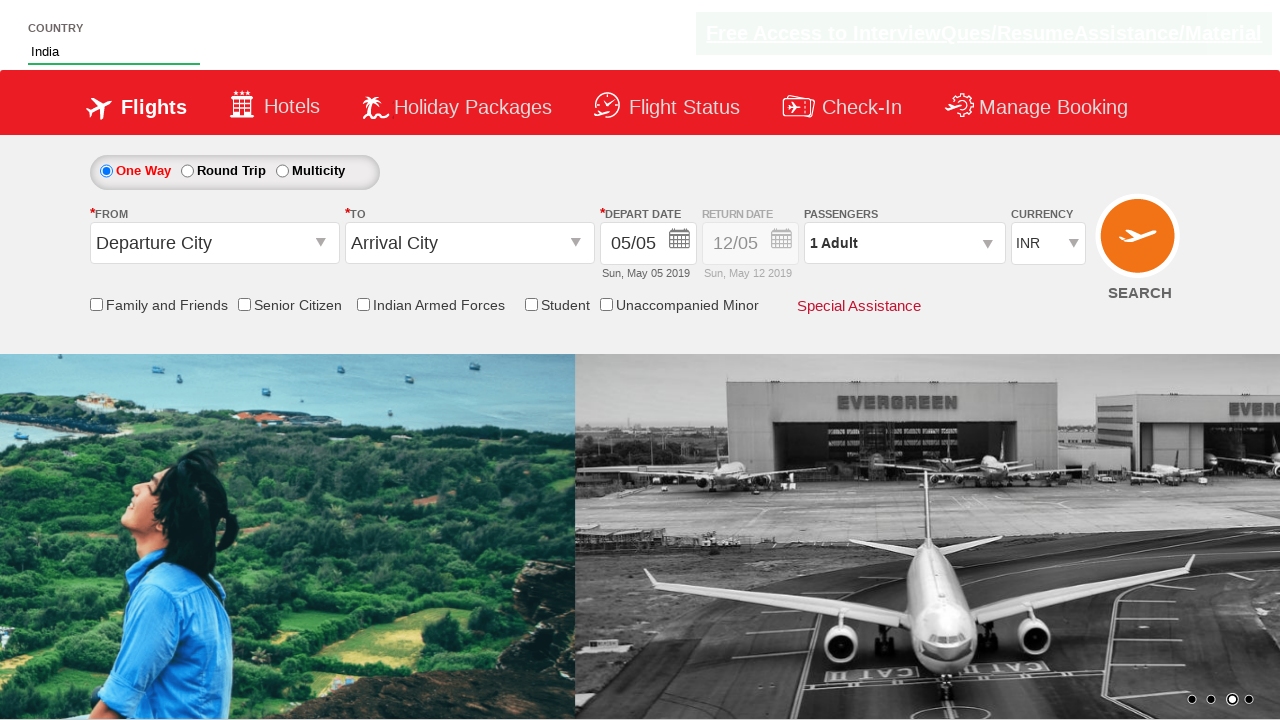

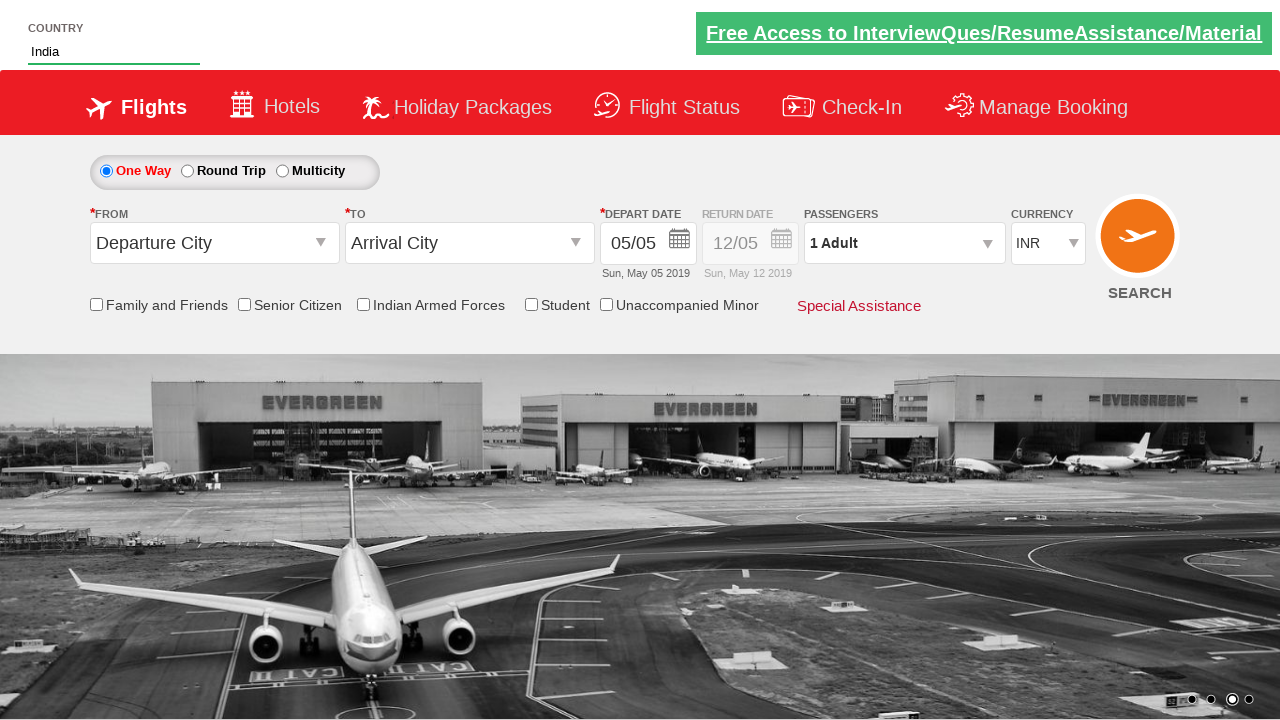